Tests alert handling by clicking a button that triggers an alert and then accepting/dismissing the alert dialog

Starting URL: https://formy-project.herokuapp.com/switch-window

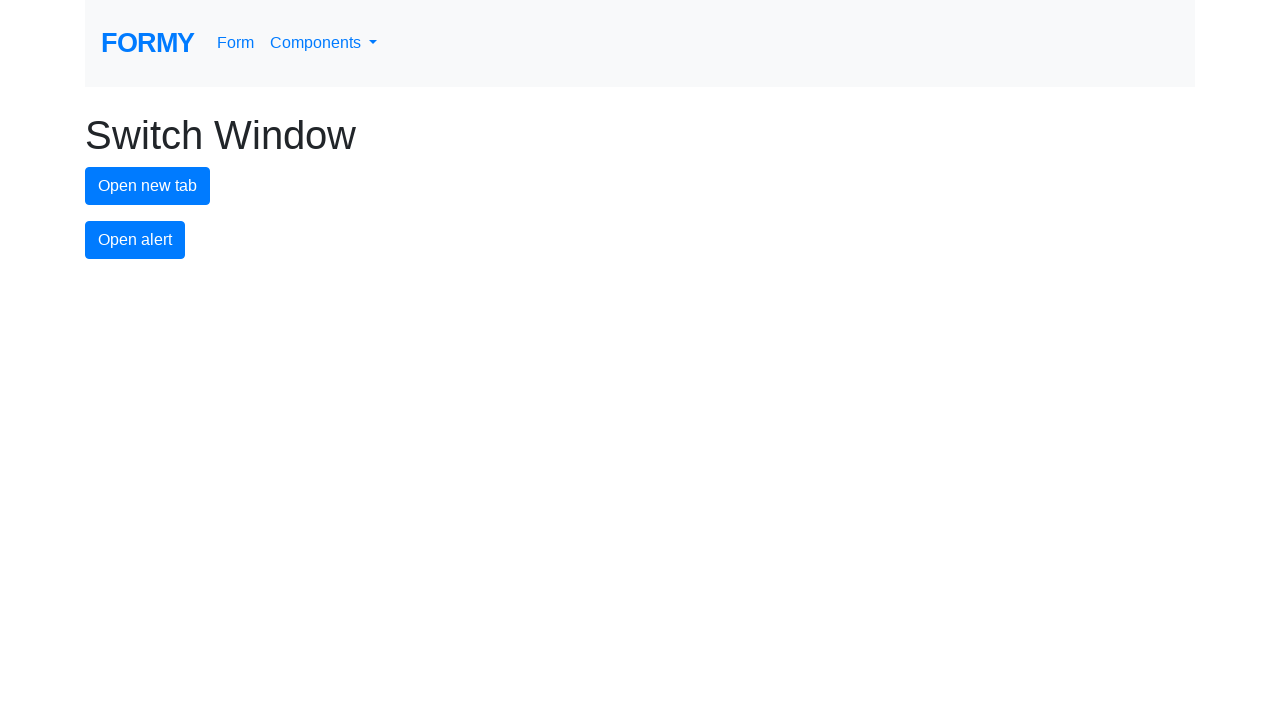

Clicked alert button to trigger alert dialog at (135, 240) on #alert-button
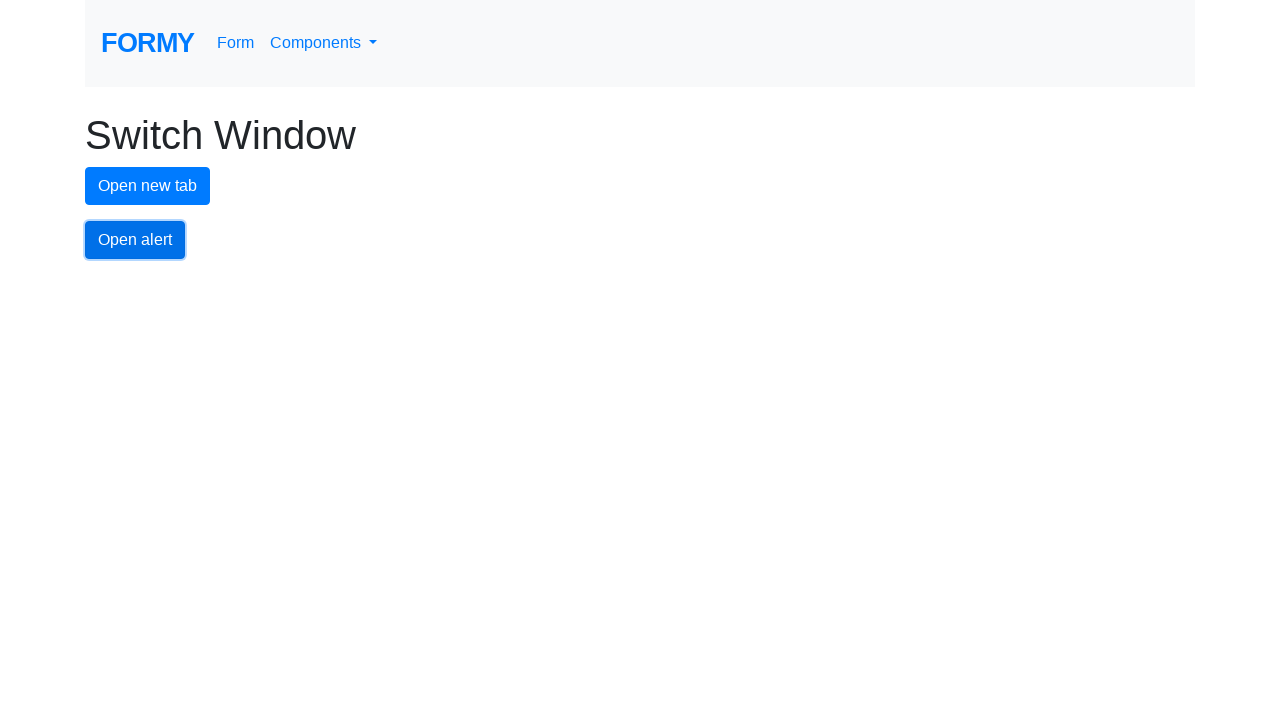

Set up dialog event handler to accept alerts
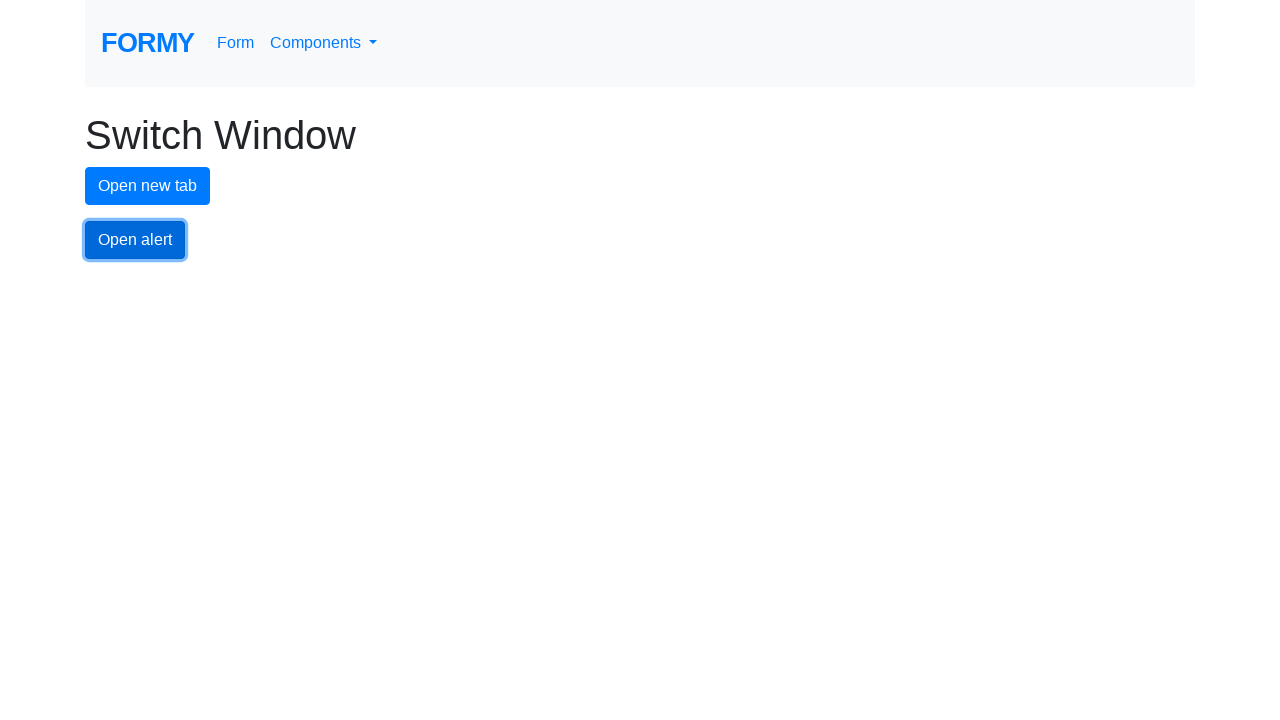

Set up one-time dialog event handler to accept alert
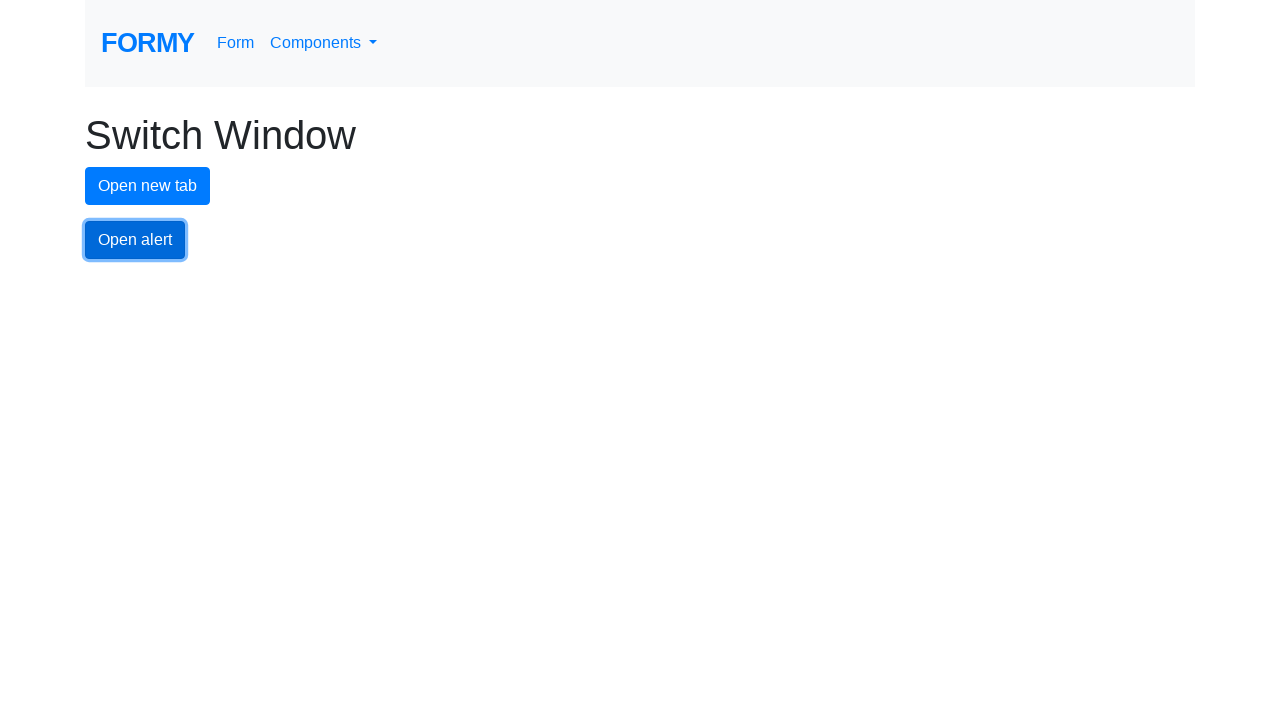

Clicked alert button and accepted the alert dialog at (135, 240) on #alert-button
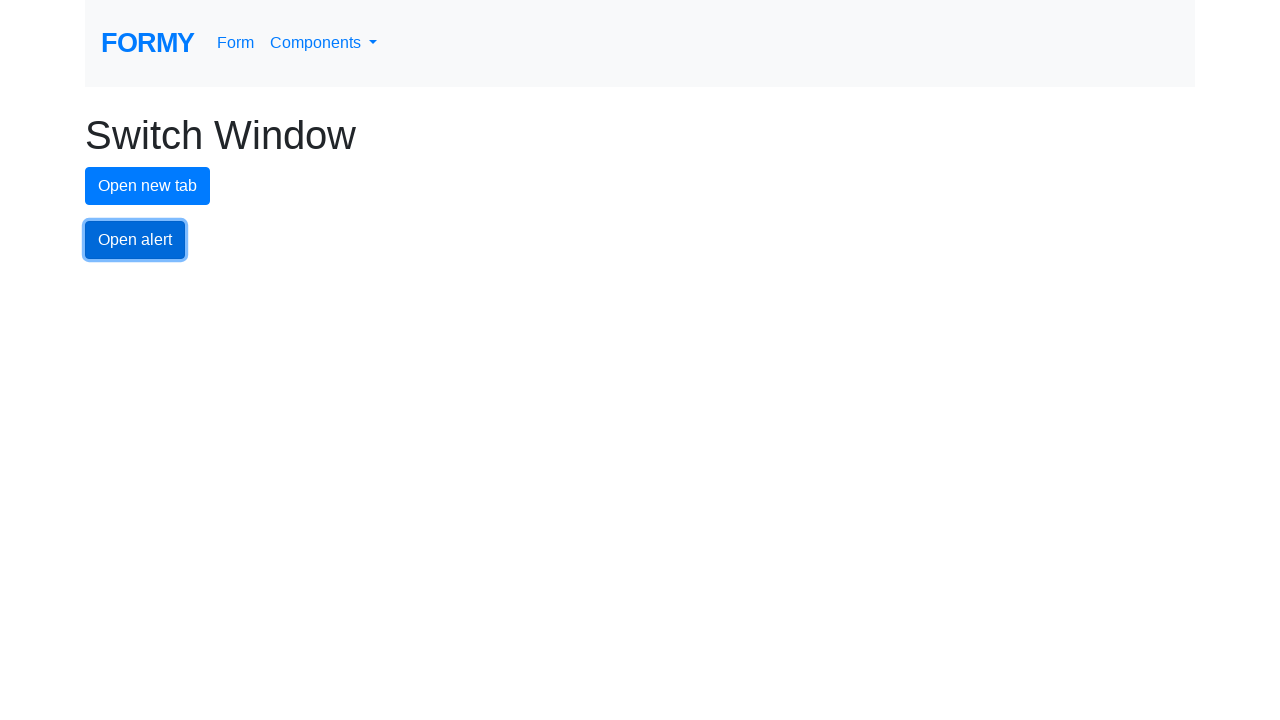

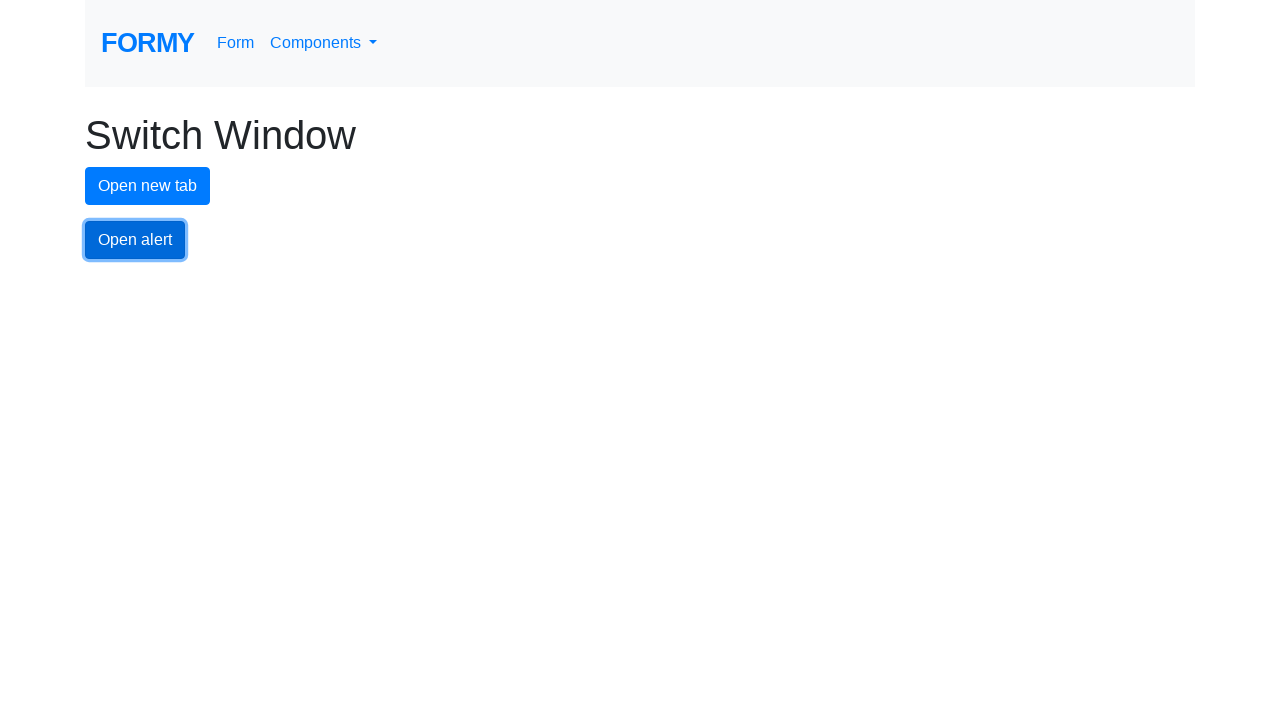